Tests filtering to display only active (not completed) todo items

Starting URL: https://demo.playwright.dev/todomvc

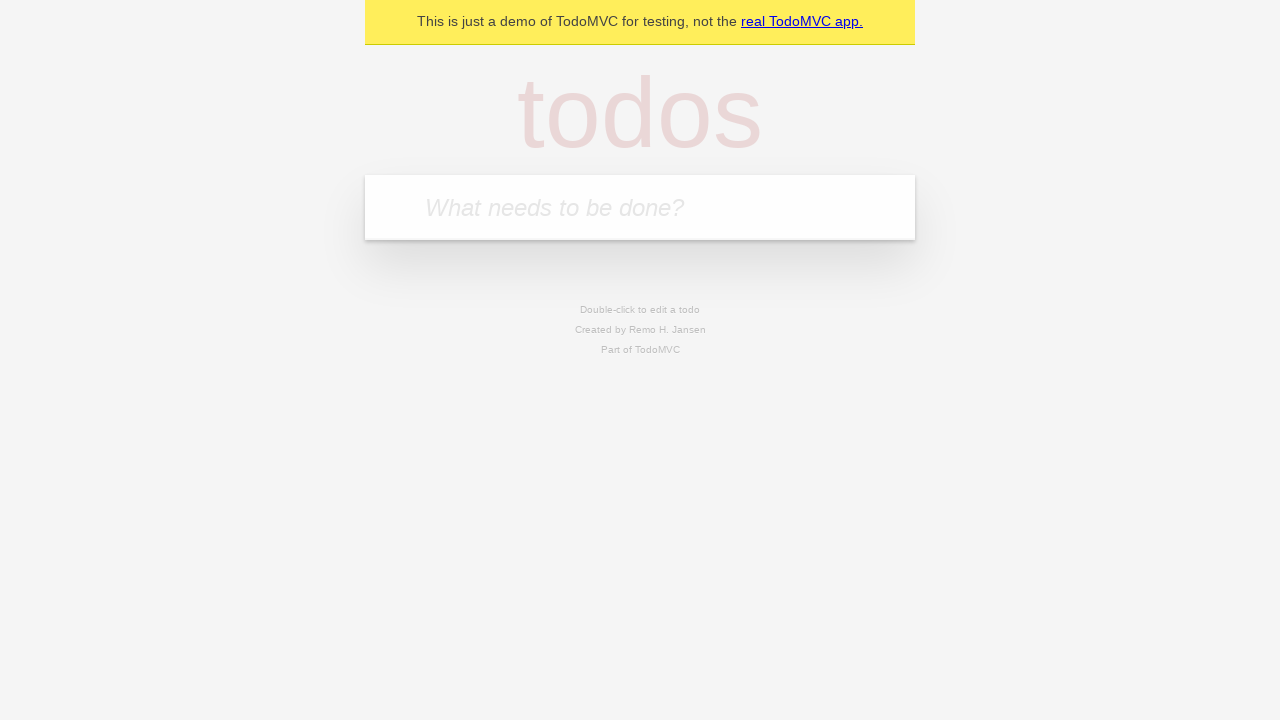

Filled todo input with 'buy some cheese' on internal:attr=[placeholder="What needs to be done?"i]
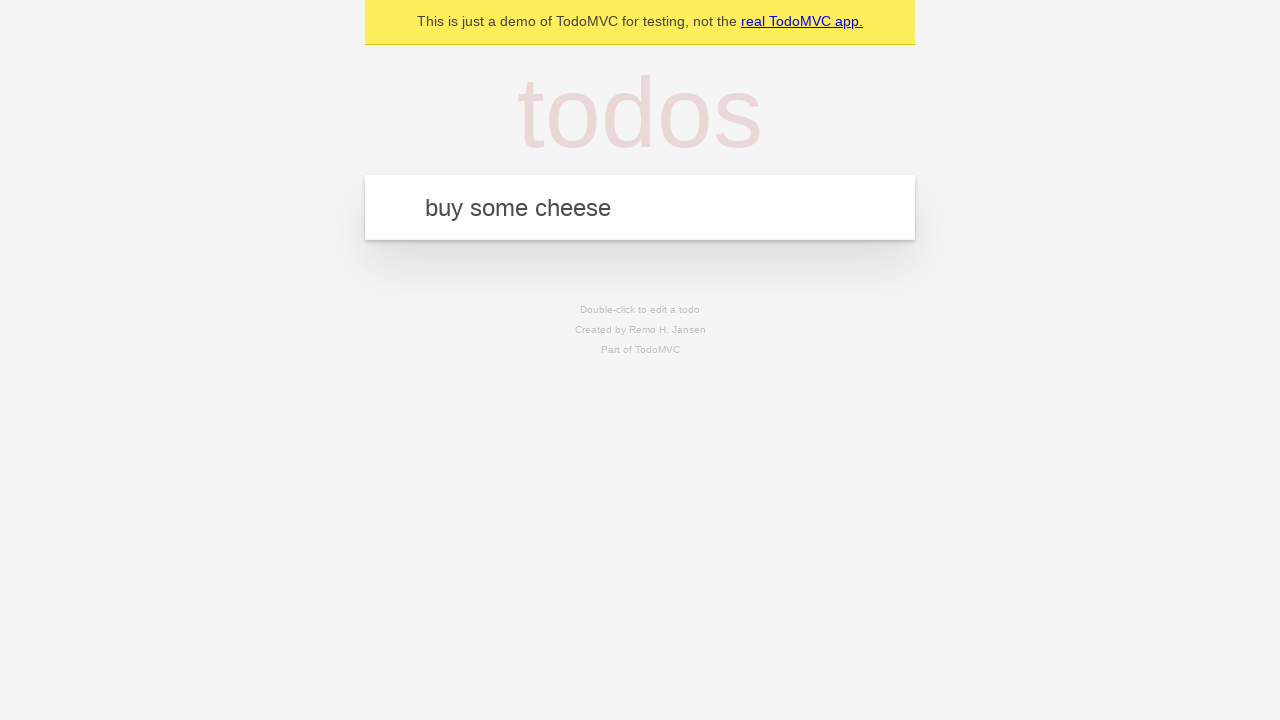

Pressed Enter to add first todo item on internal:attr=[placeholder="What needs to be done?"i]
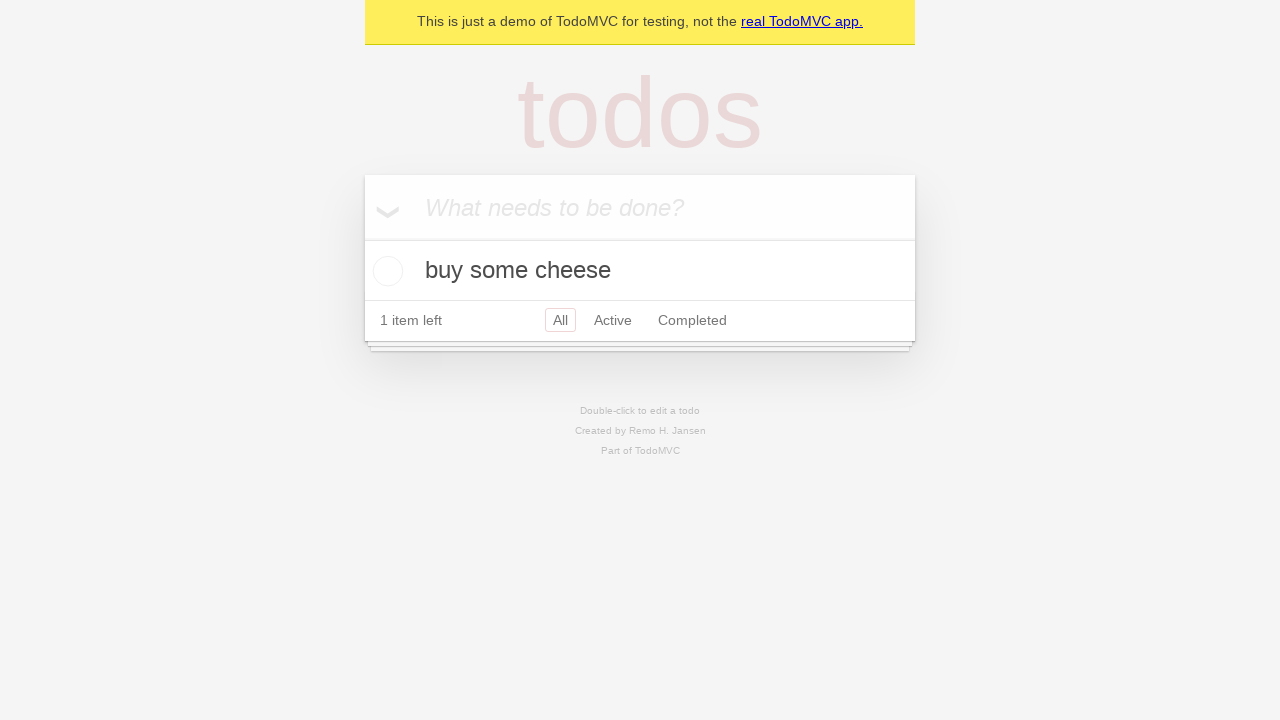

Filled todo input with 'feed the cat' on internal:attr=[placeholder="What needs to be done?"i]
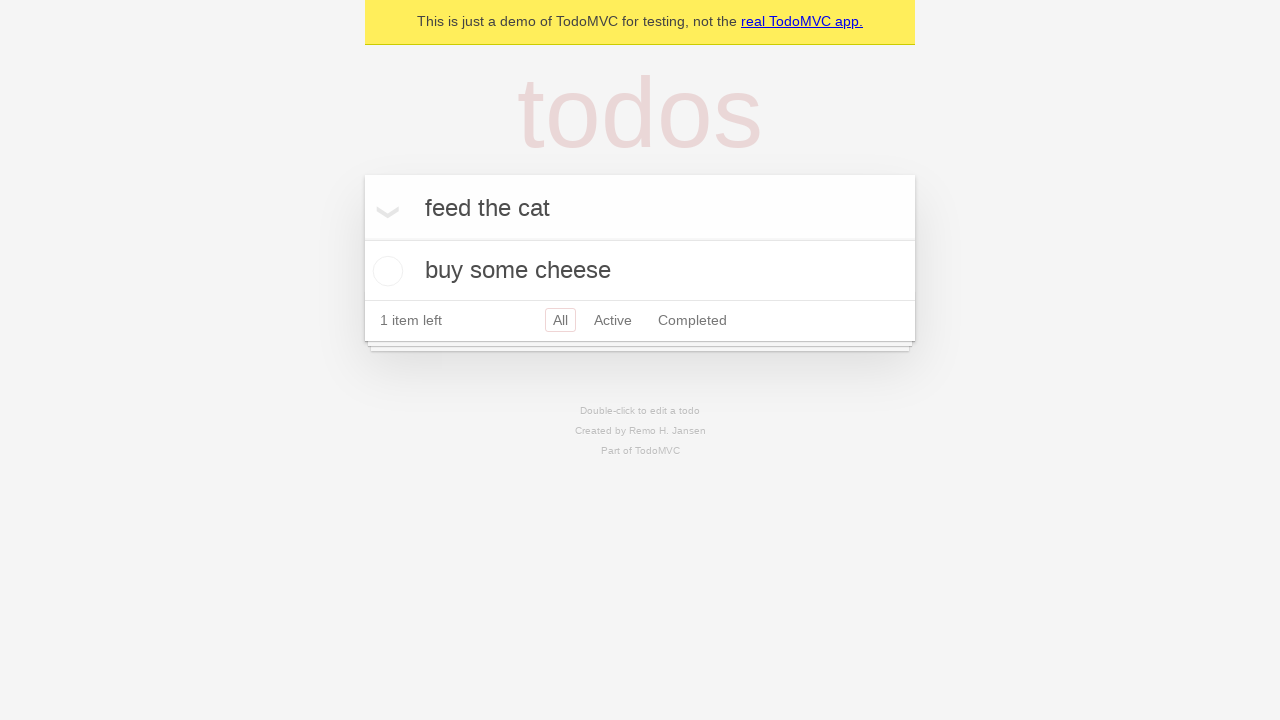

Pressed Enter to add second todo item on internal:attr=[placeholder="What needs to be done?"i]
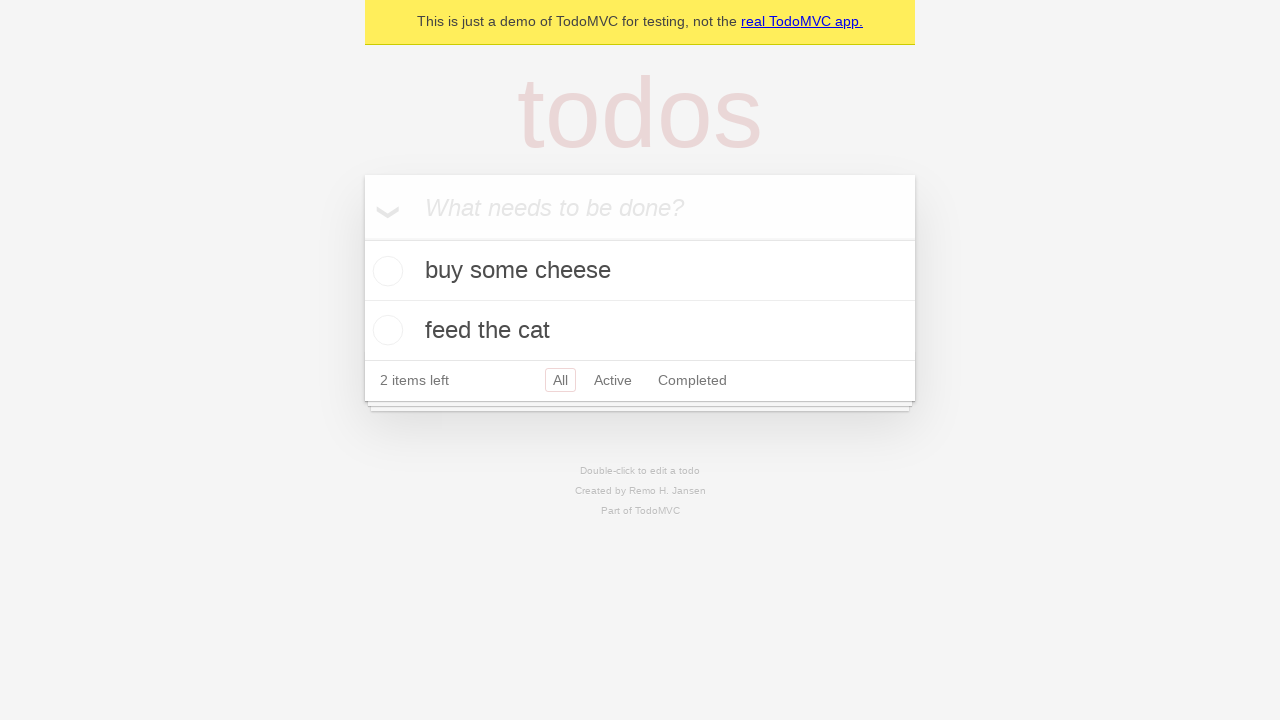

Filled todo input with 'book a doctors appointment' on internal:attr=[placeholder="What needs to be done?"i]
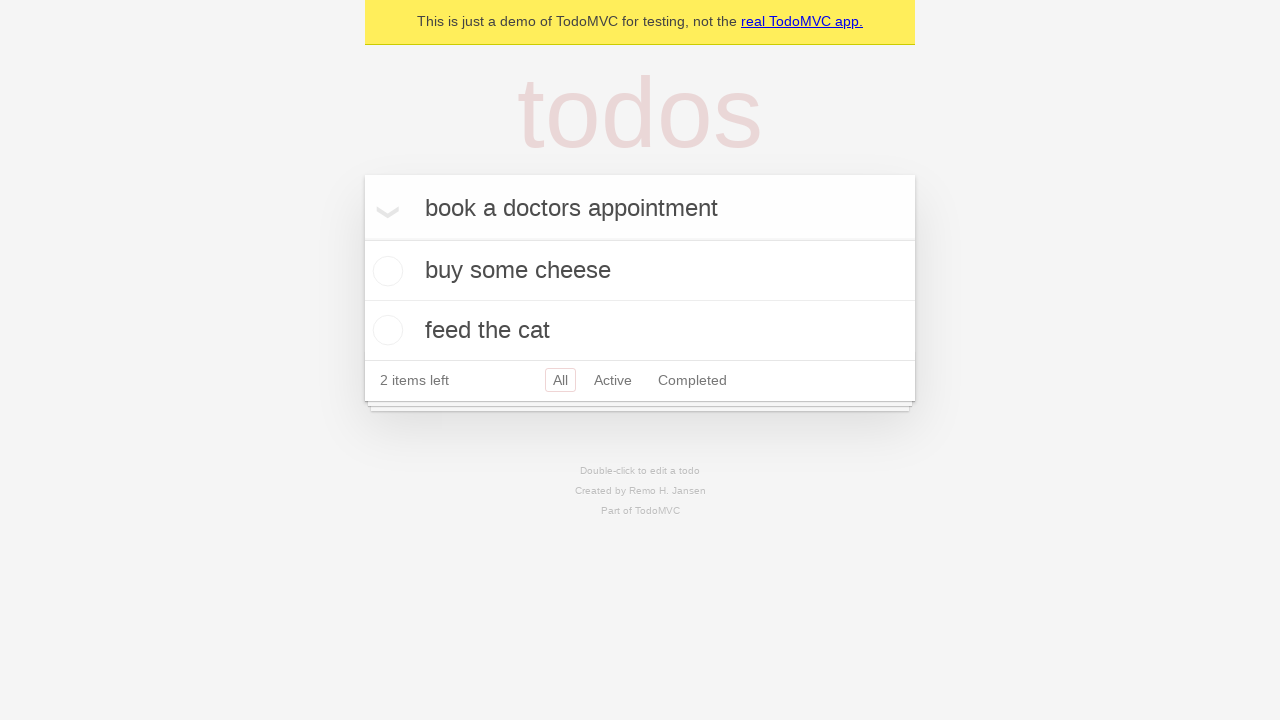

Pressed Enter to add third todo item on internal:attr=[placeholder="What needs to be done?"i]
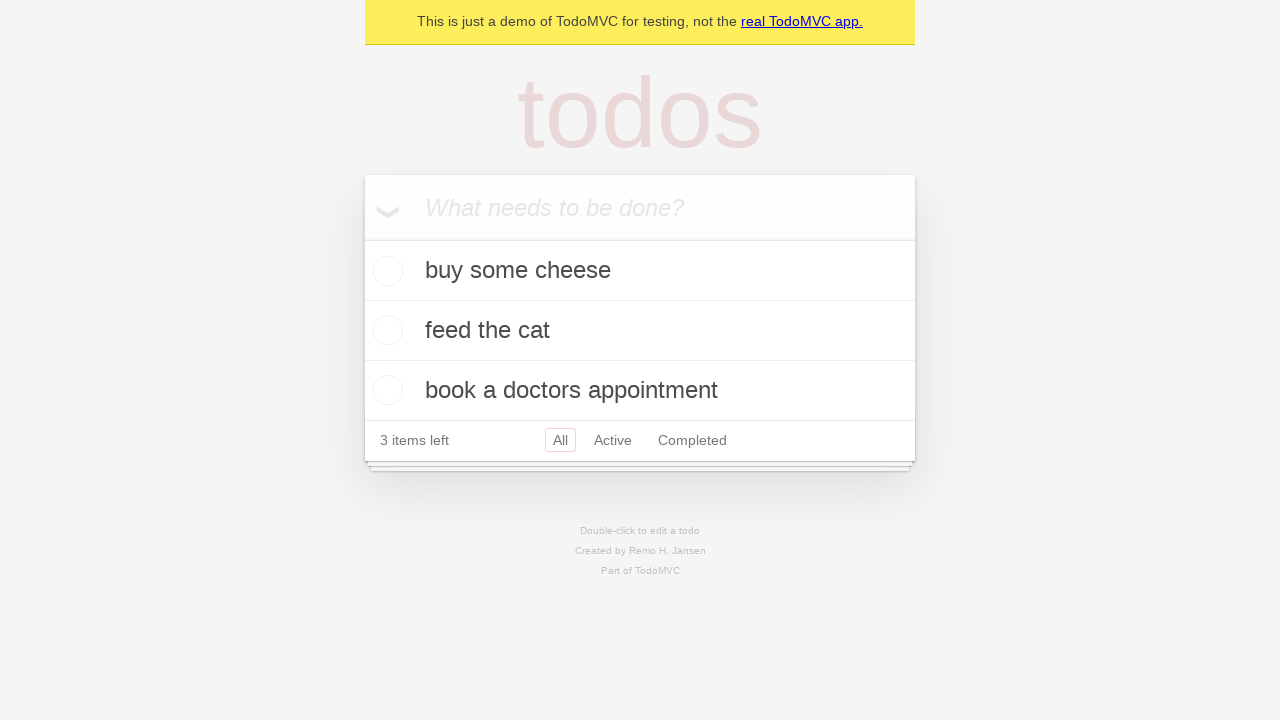

Checked the second todo item (marked 'feed the cat' as completed) at (385, 330) on internal:testid=[data-testid="todo-item"s] >> nth=1 >> internal:role=checkbox
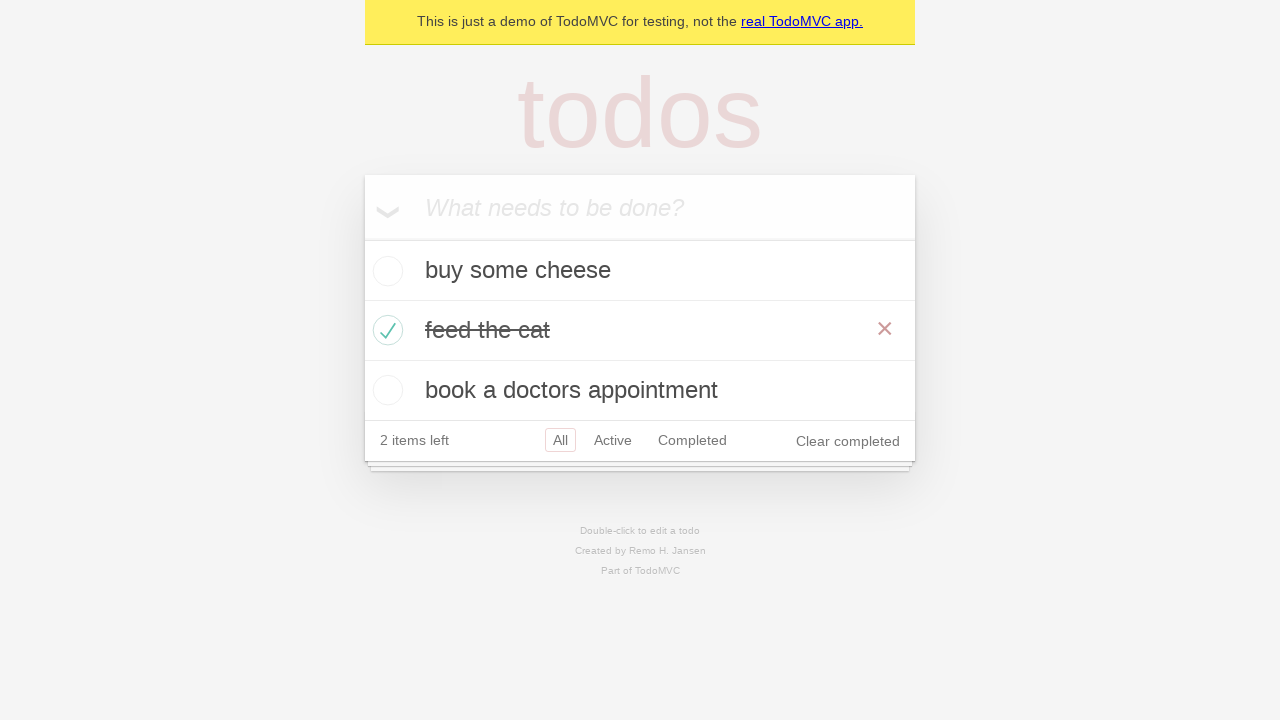

Clicked the Active filter to display only active (uncompleted) items at (613, 440) on internal:role=link[name="Active"i]
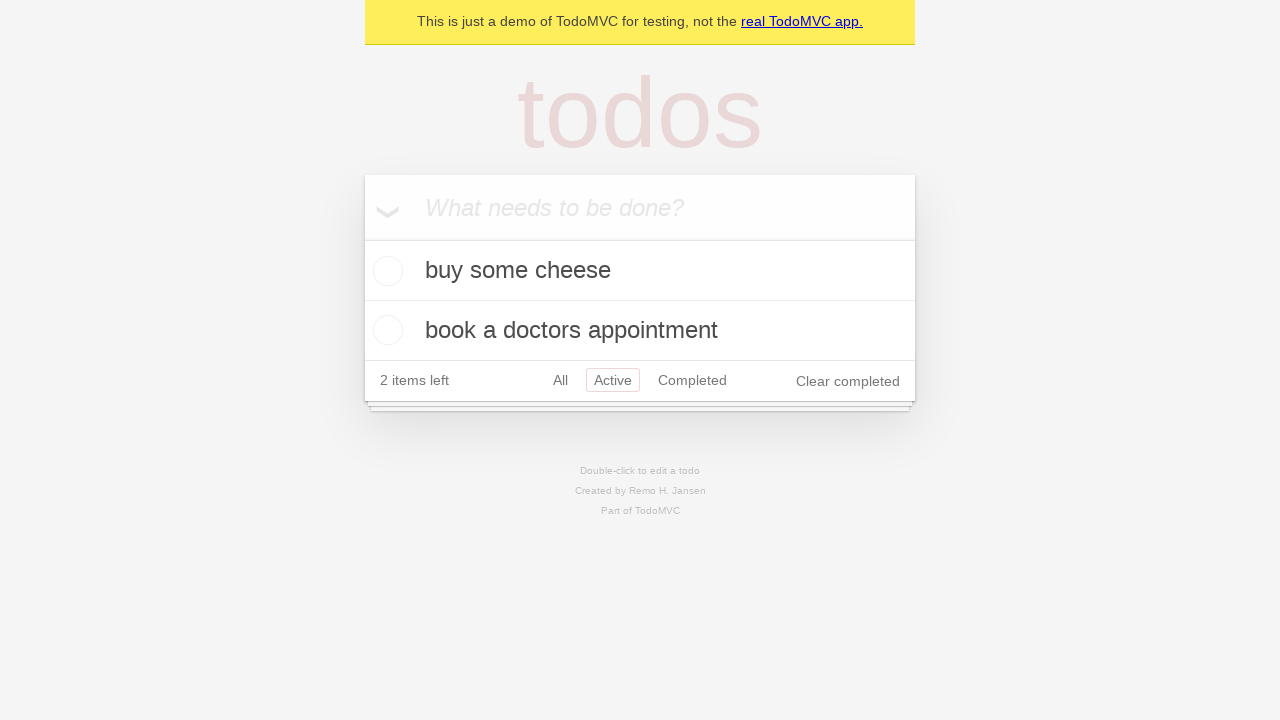

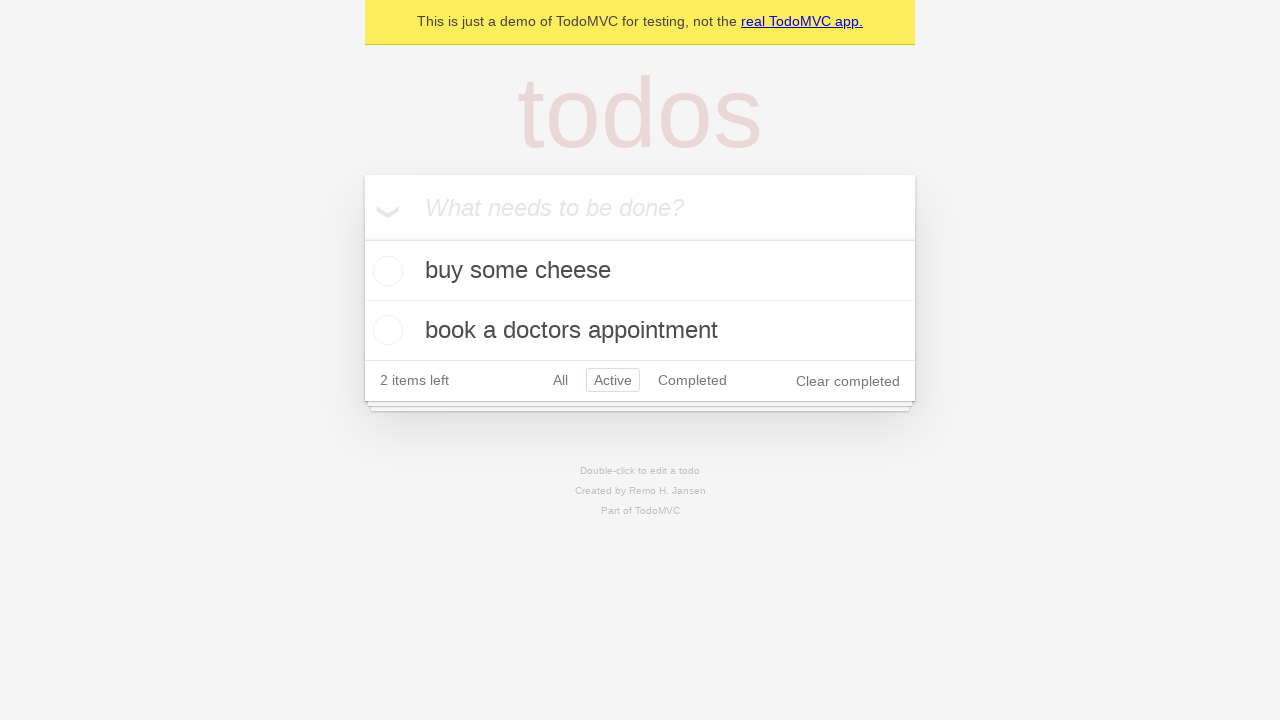